Tests drag and drop functionality by dragging an image element and dropping it into a target area

Starting URL: https://v1.training-support.net/selenium/drag-drop

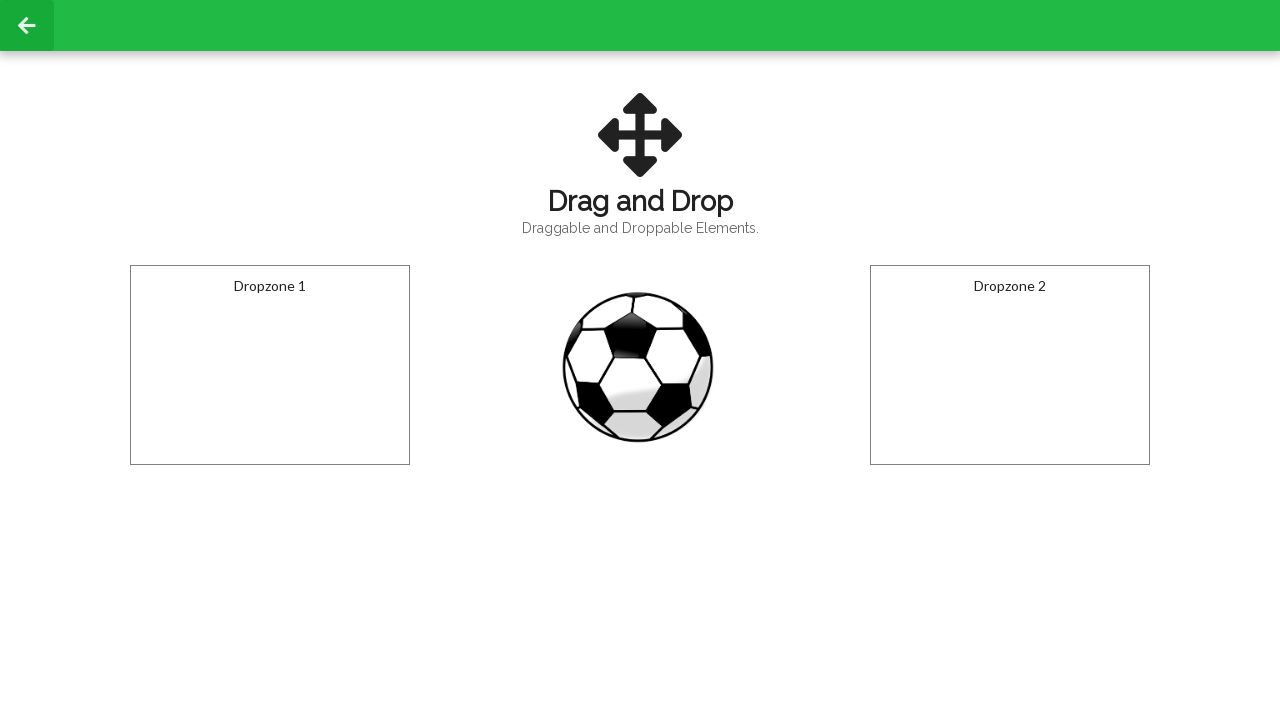

Located draggable image element
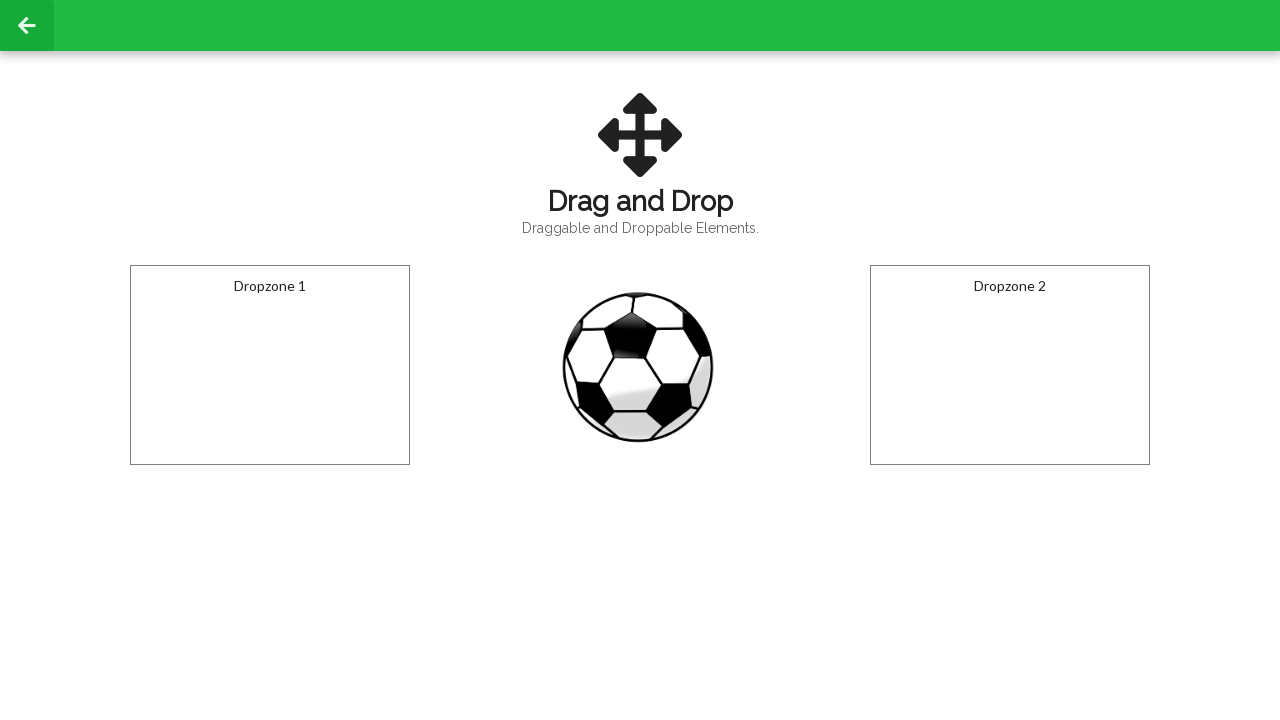

Located drop target area
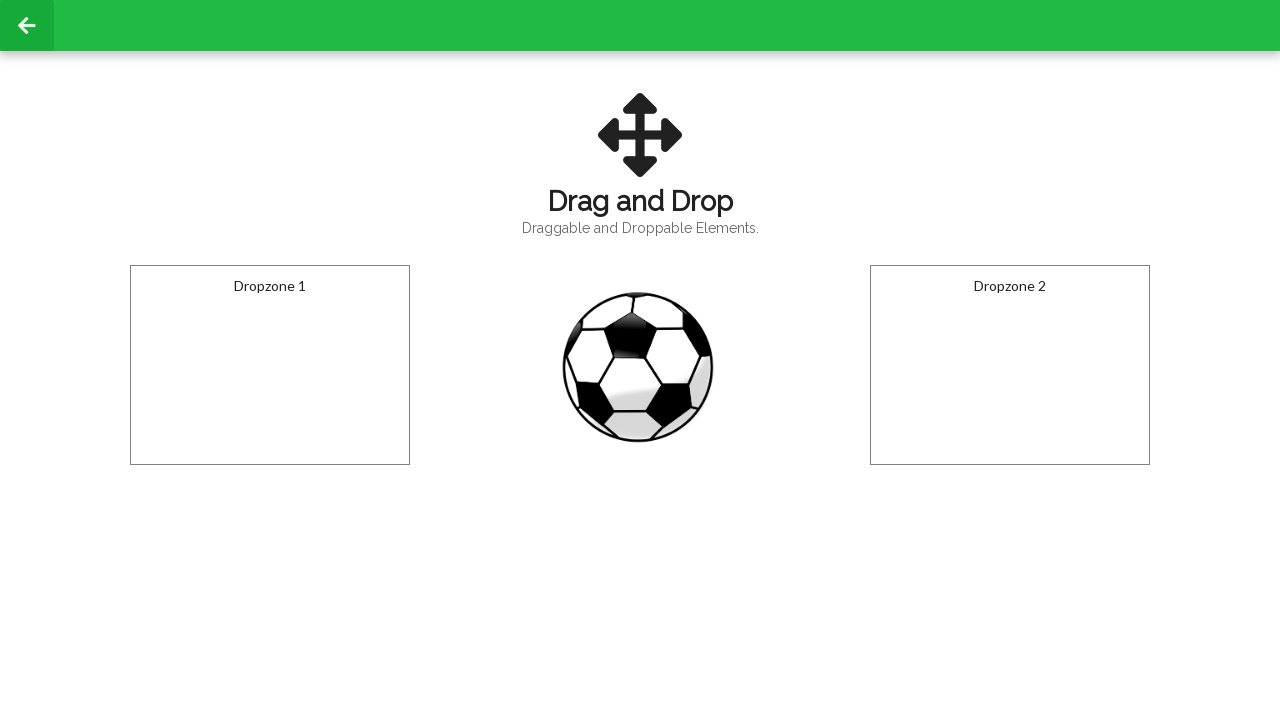

Dragged image element and dropped it into target area at (270, 365)
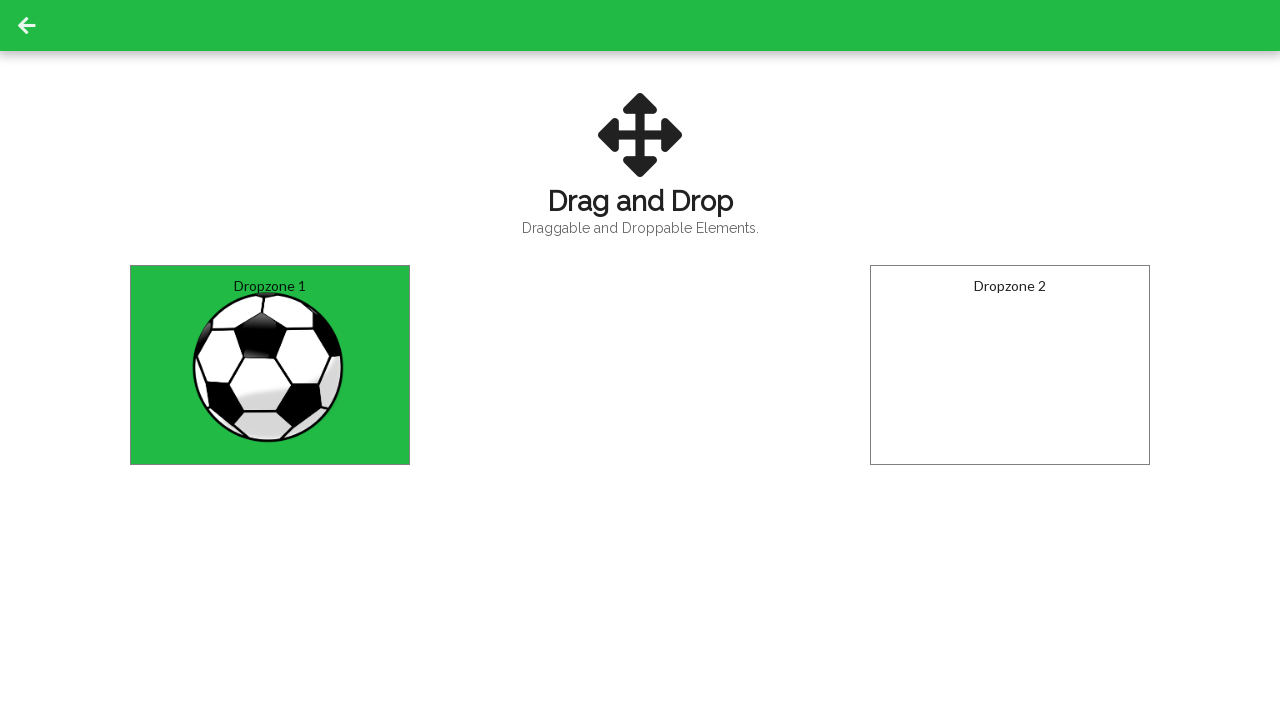

Waited 1 second for drag and drop action to complete
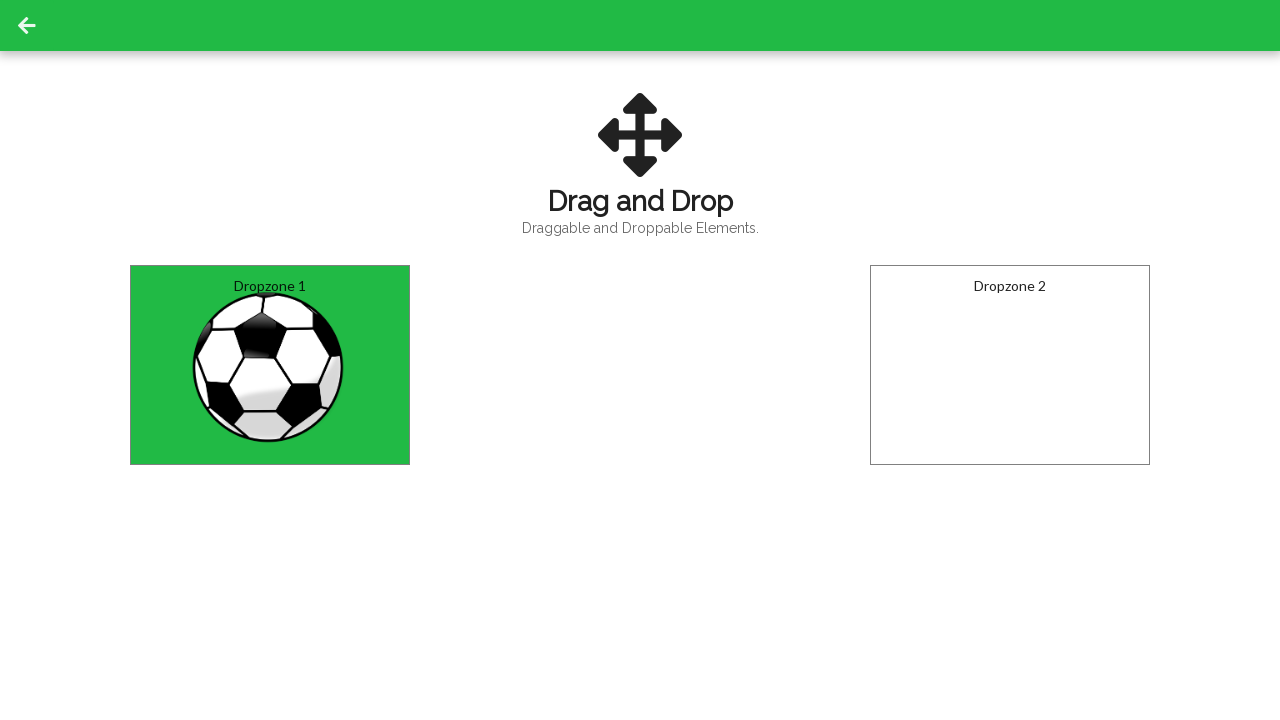

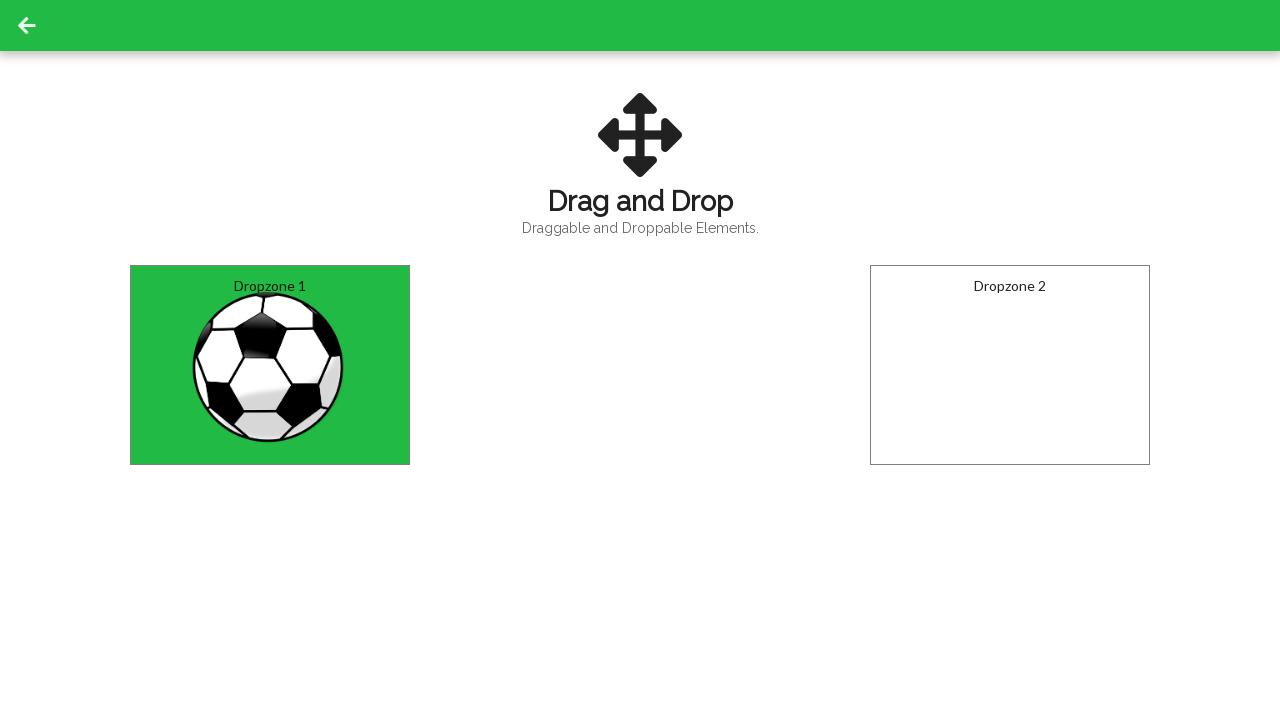